Tests an e-commerce checkout flow by adding multiple items to cart, proceeding to checkout, and applying a promo code

Starting URL: https://rahulshettyacademy.com/seleniumPractise/#/

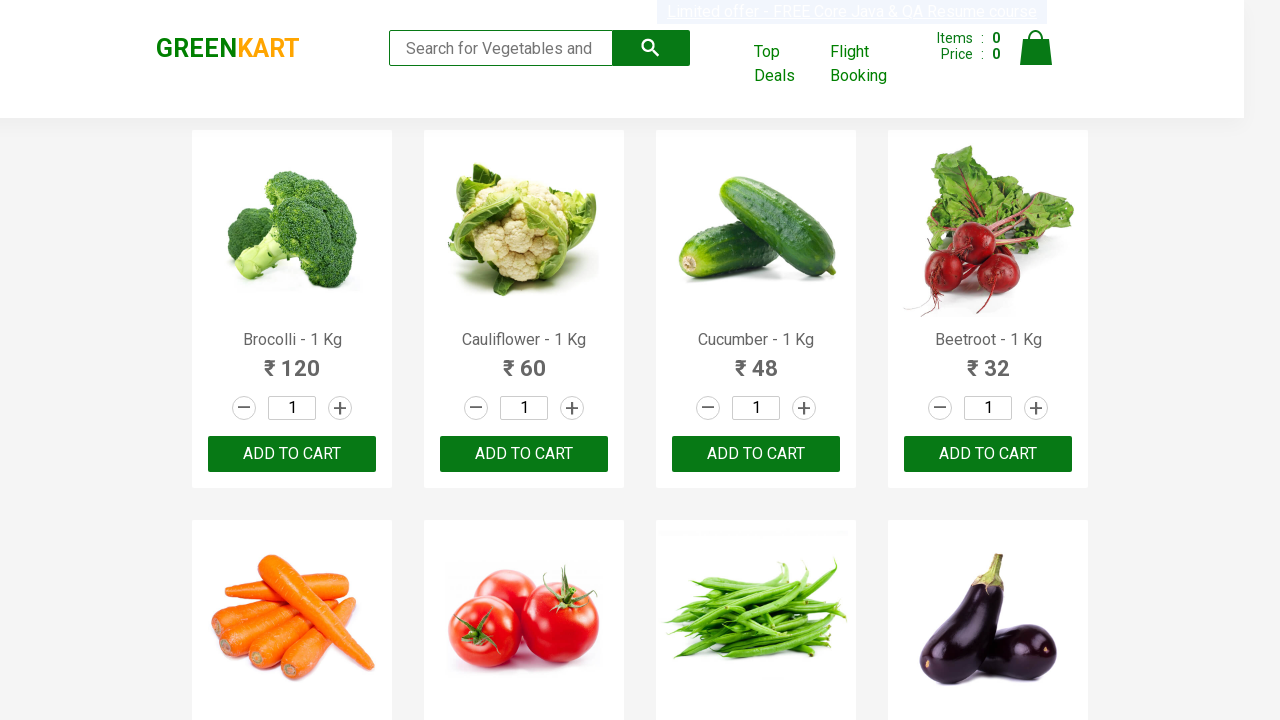

Waited for products to load on e-commerce page
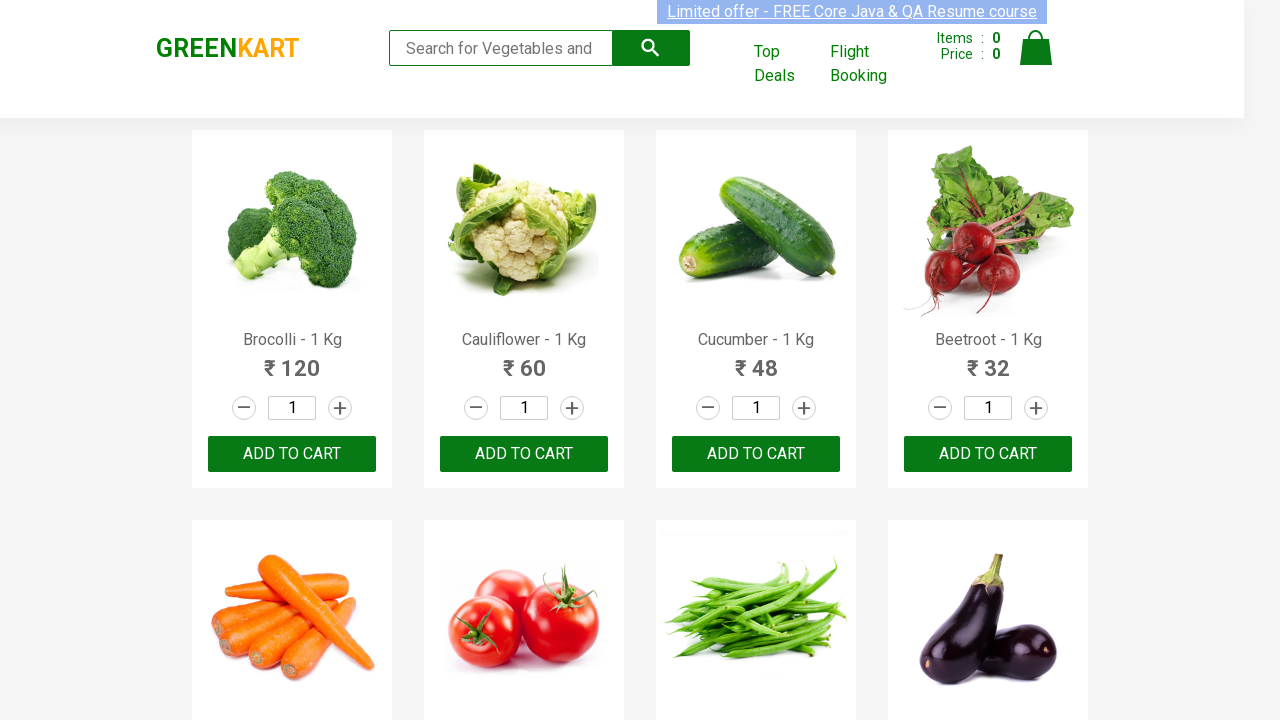

Retrieved all product name elements
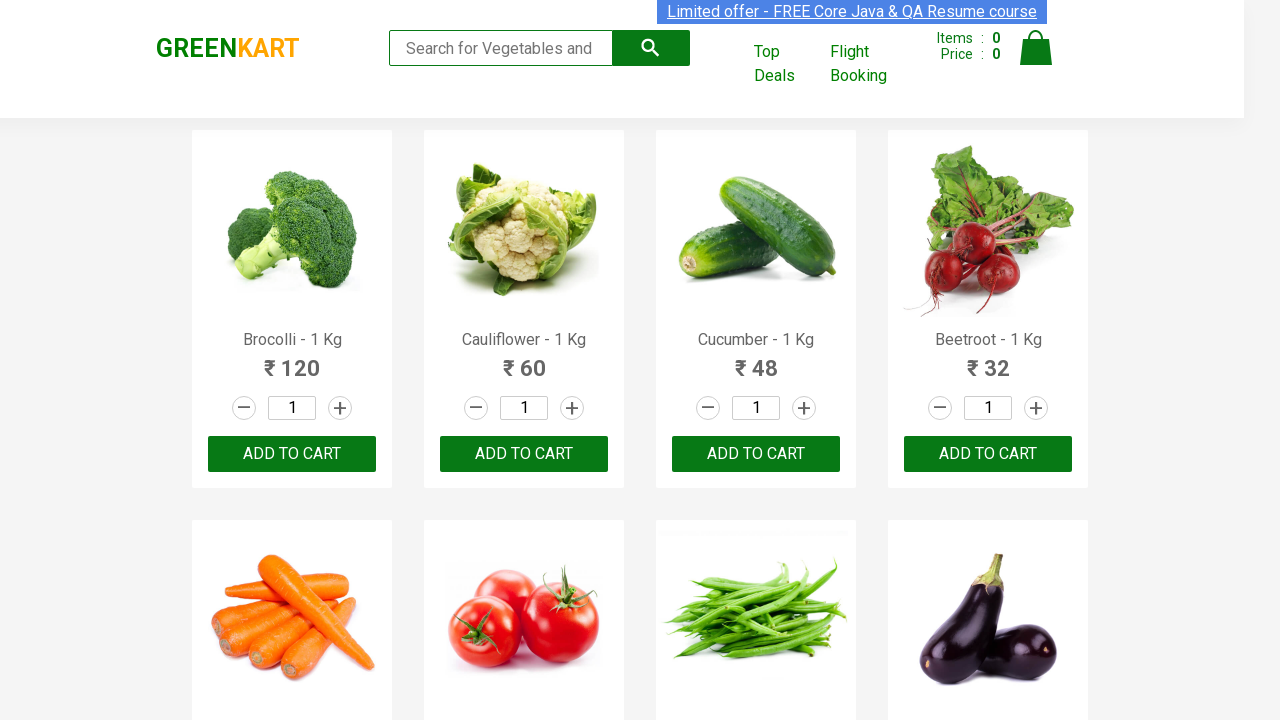

Retrieved all add to cart buttons
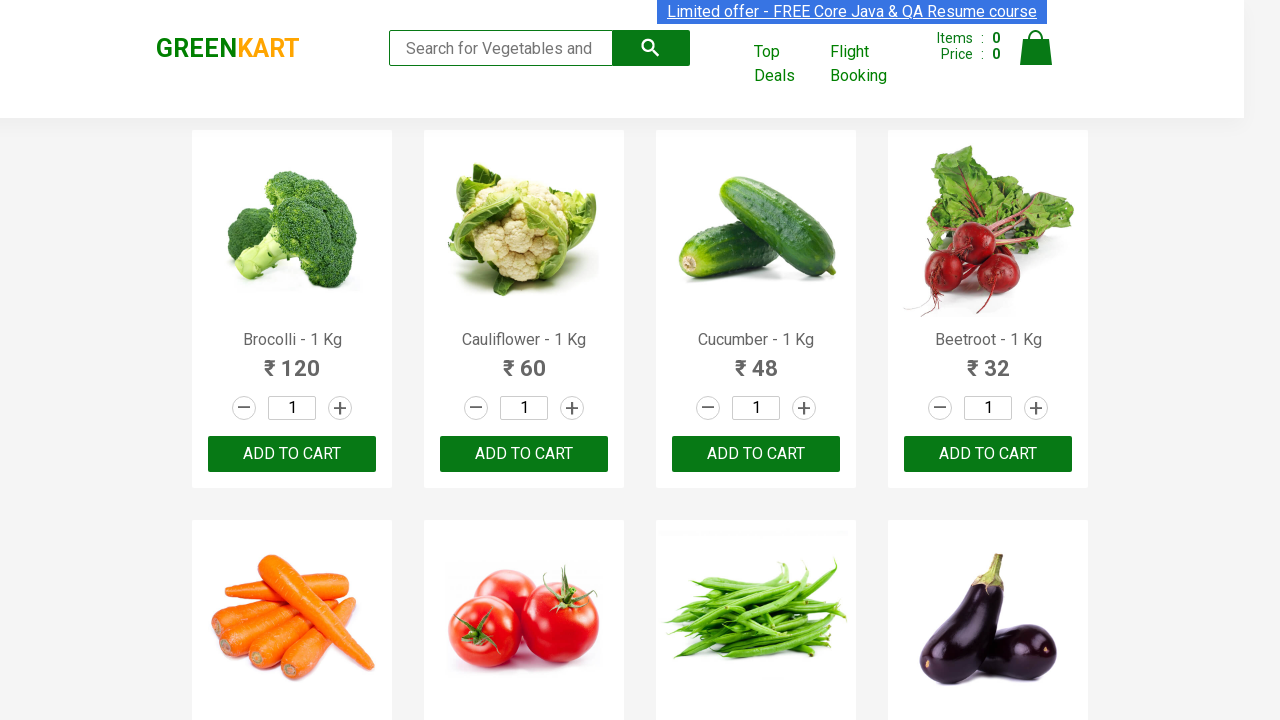

Added Brocolli to cart at (292, 454) on div.product-action button >> nth=0
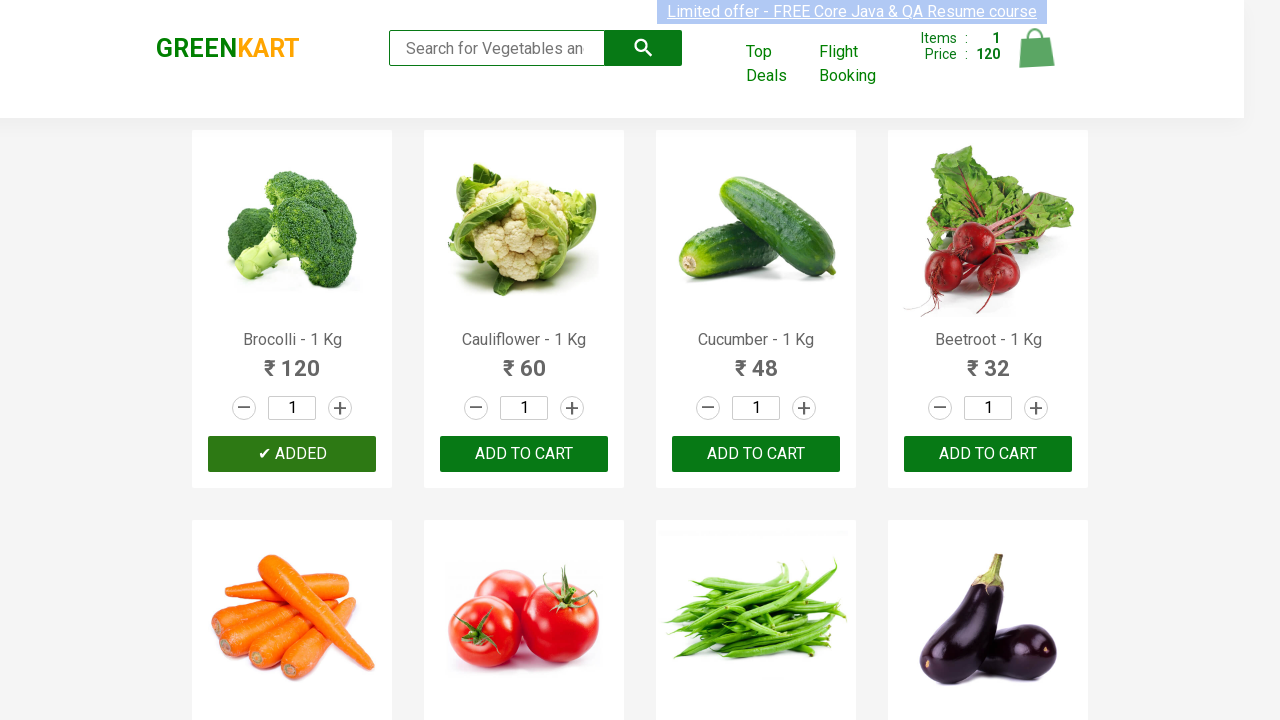

Added Cucumber to cart at (756, 454) on div.product-action button >> nth=2
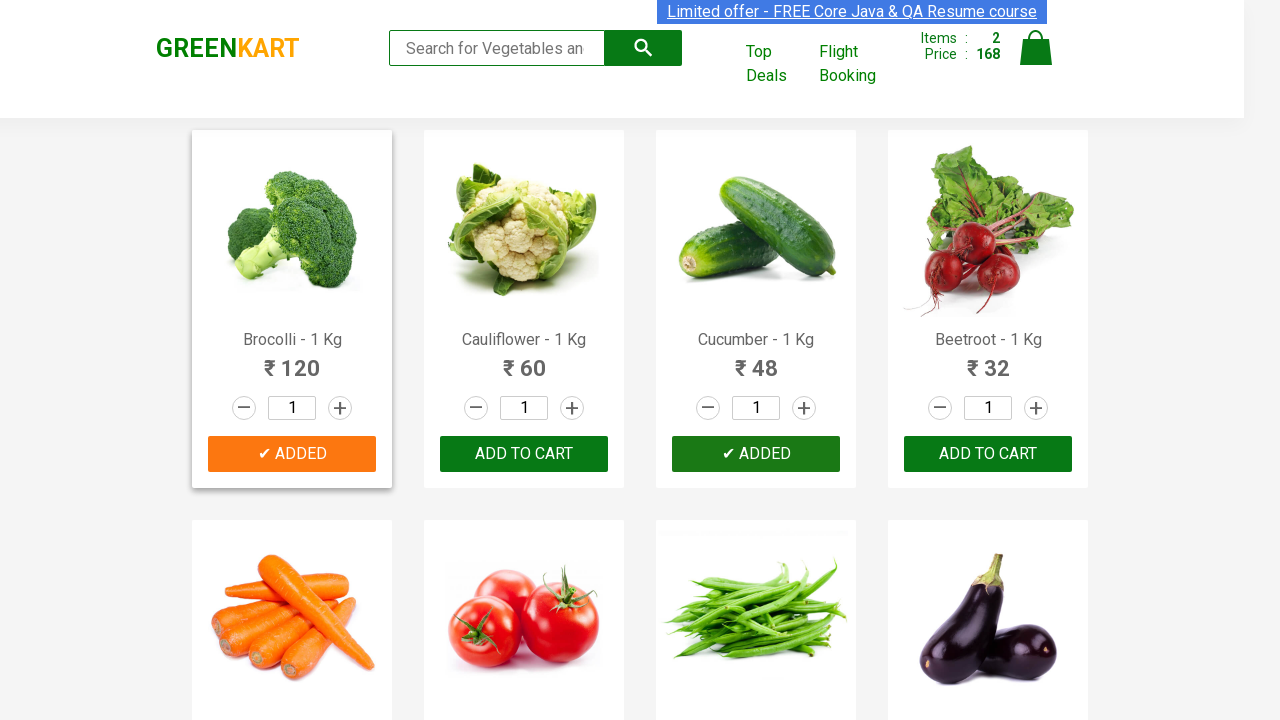

Added Beetroot to cart at (988, 454) on div.product-action button >> nth=3
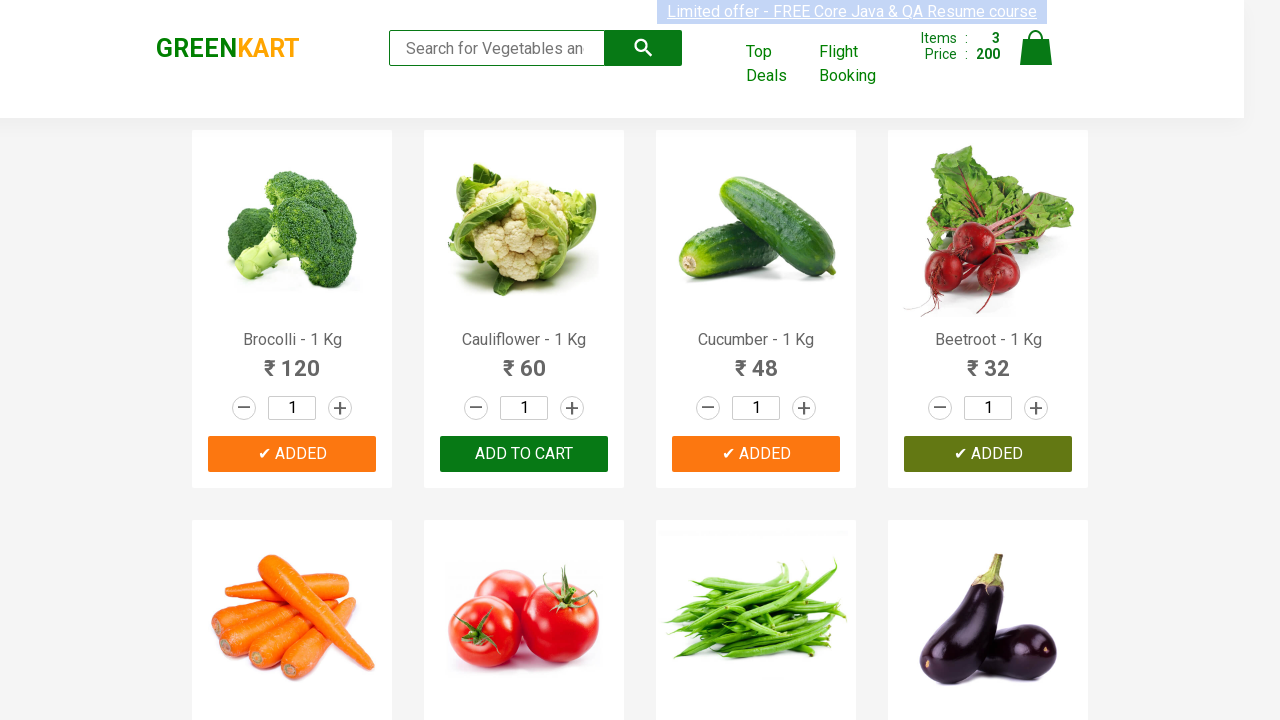

Added Carrot to cart at (292, 360) on div.product-action button >> nth=4
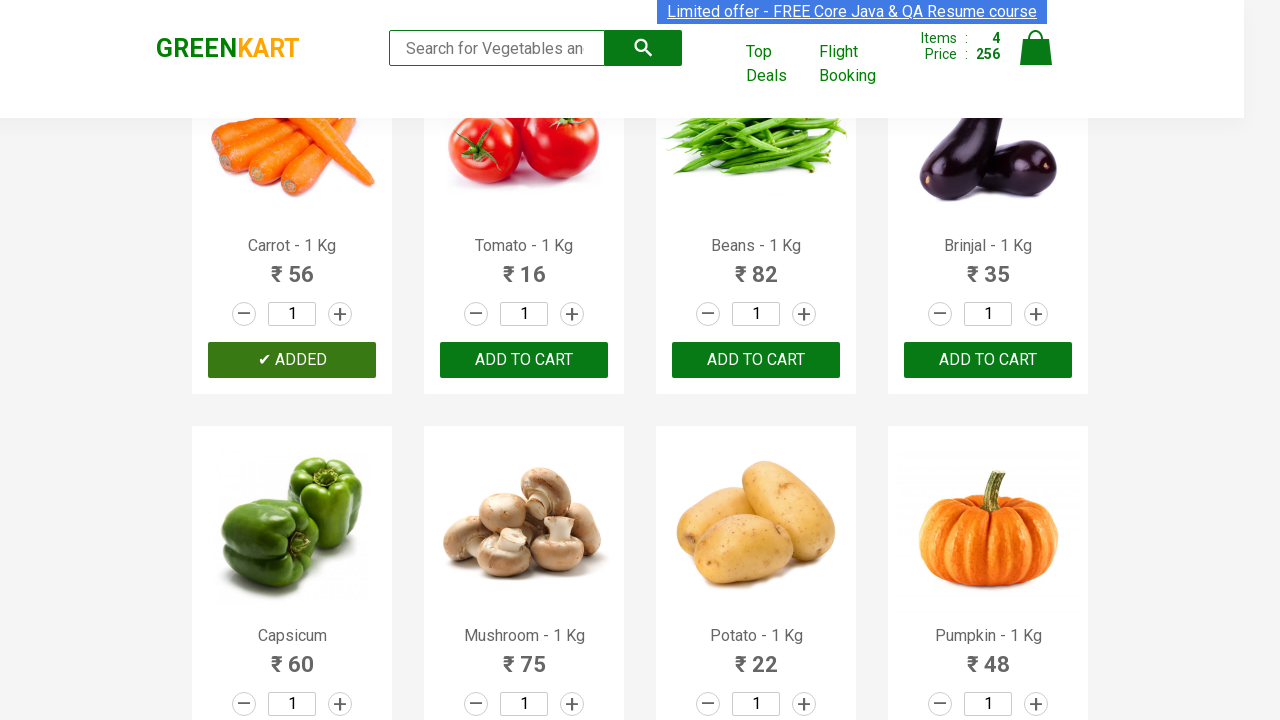

Clicked on shopping cart icon at (1036, 48) on img[alt='Cart']
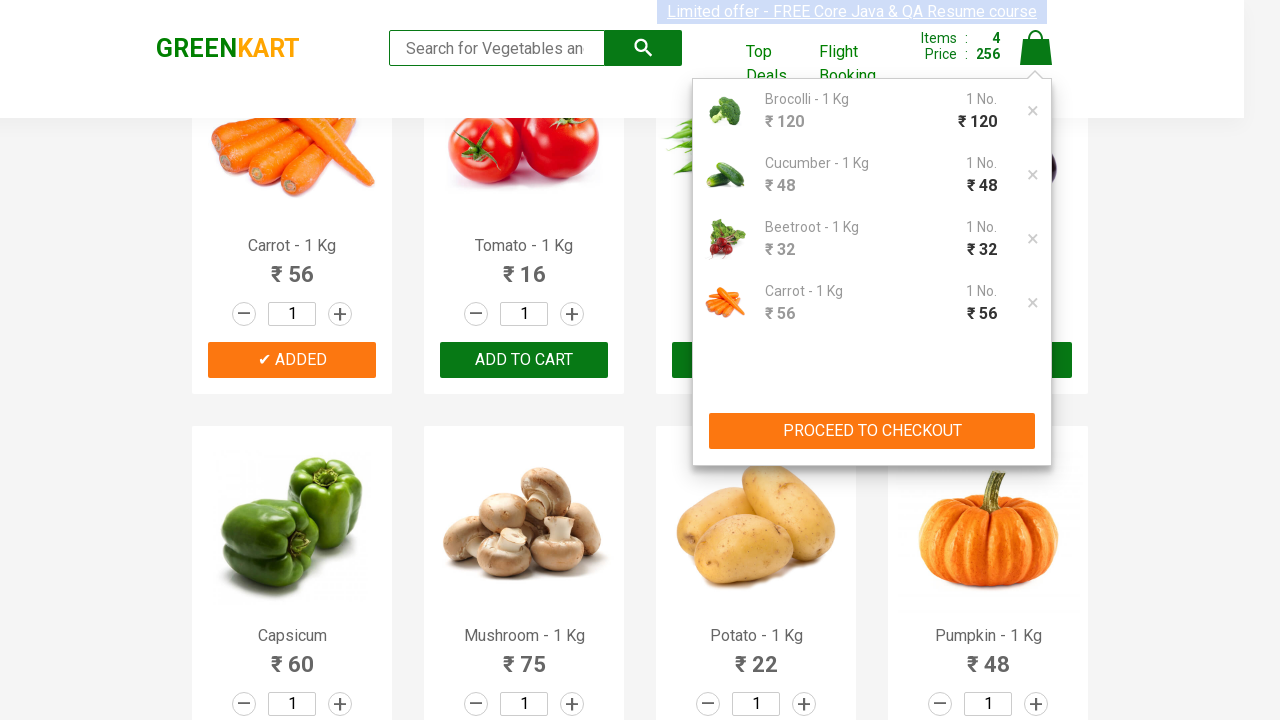

Clicked 'Proceed to Checkout' button at (872, 431) on xpath=//button[contains(text(),'PROCEED TO CHECKOUT')]
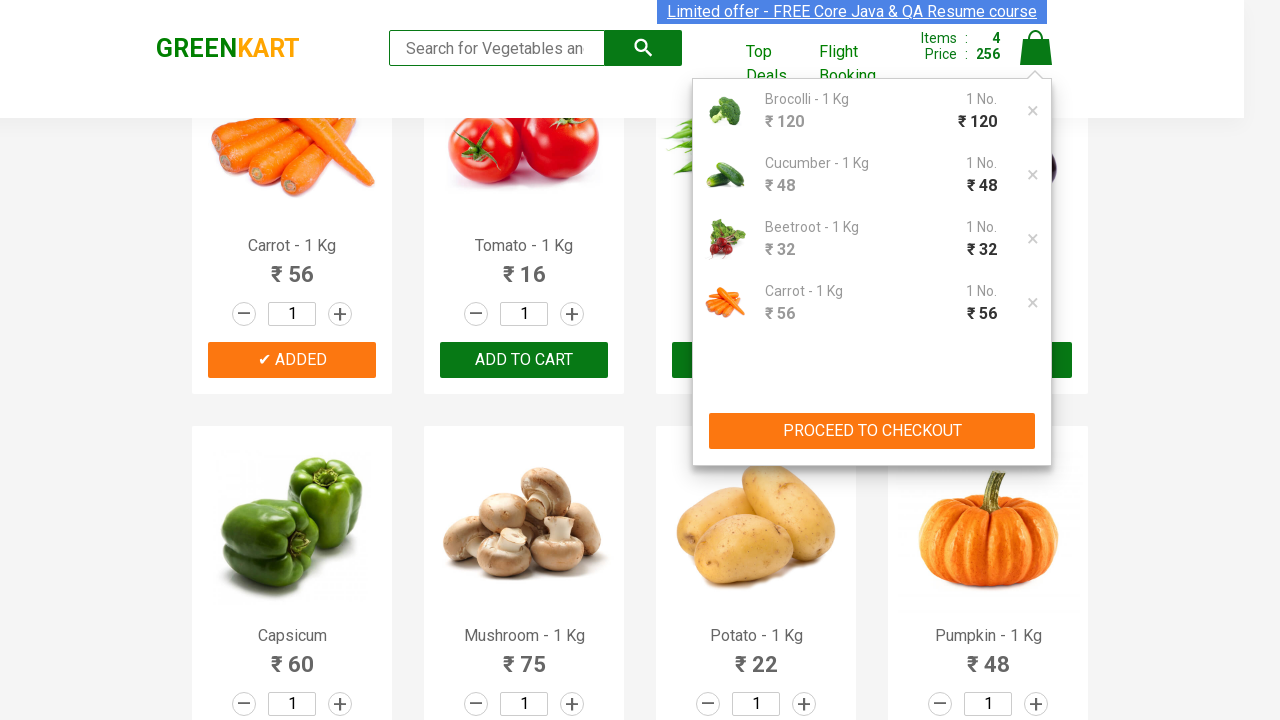

Entered promo code 'rahulshettyacademy' on input.promoCode
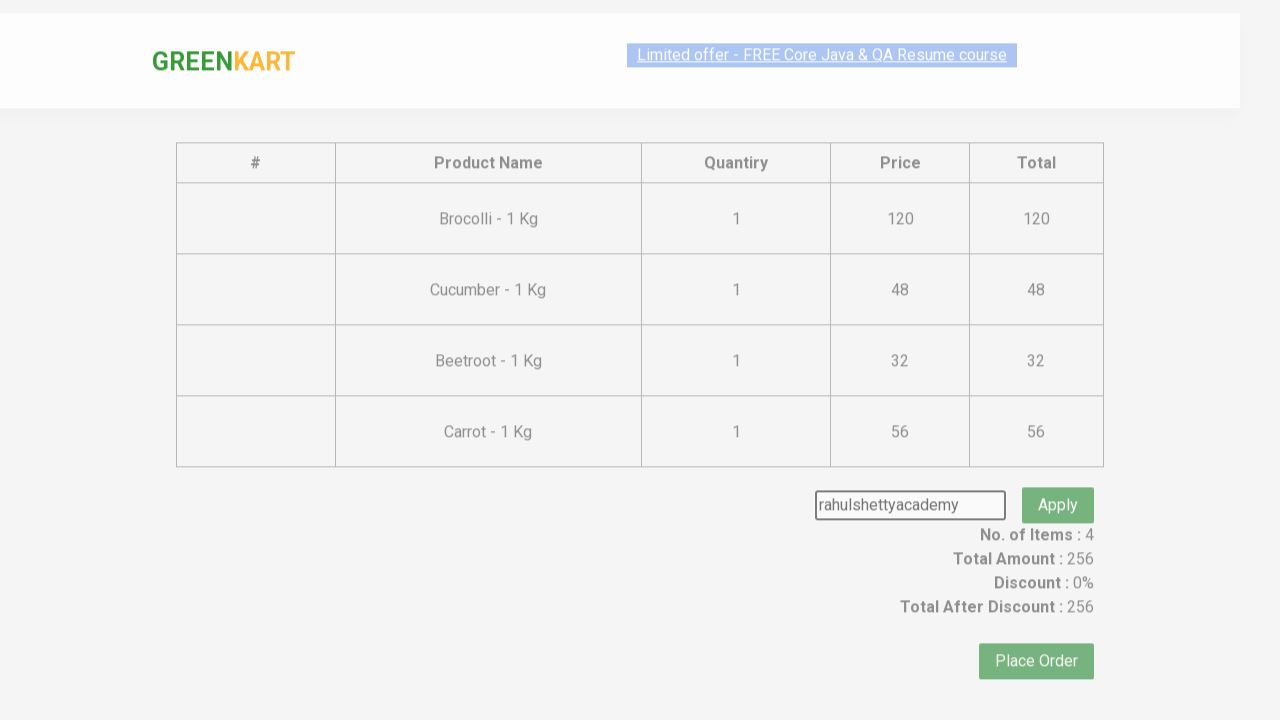

Clicked 'Apply' button for promo code at (1058, 477) on button.promoBtn
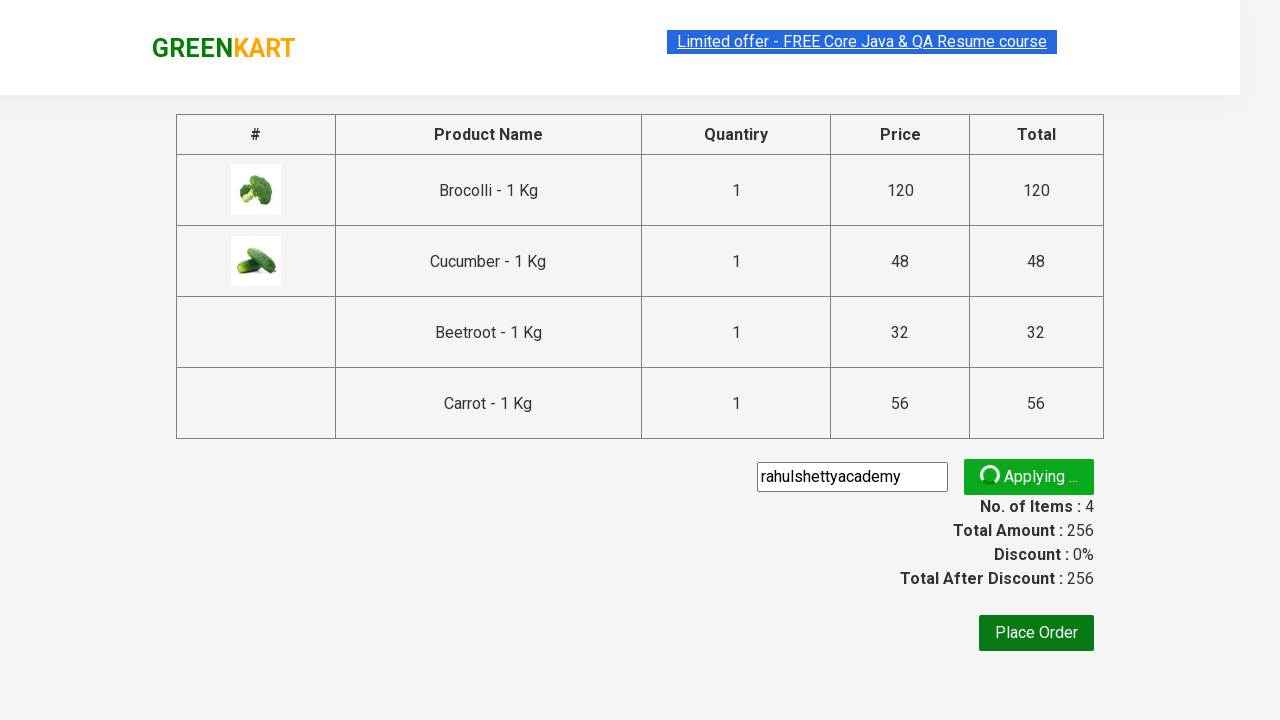

Promo code validation message appeared
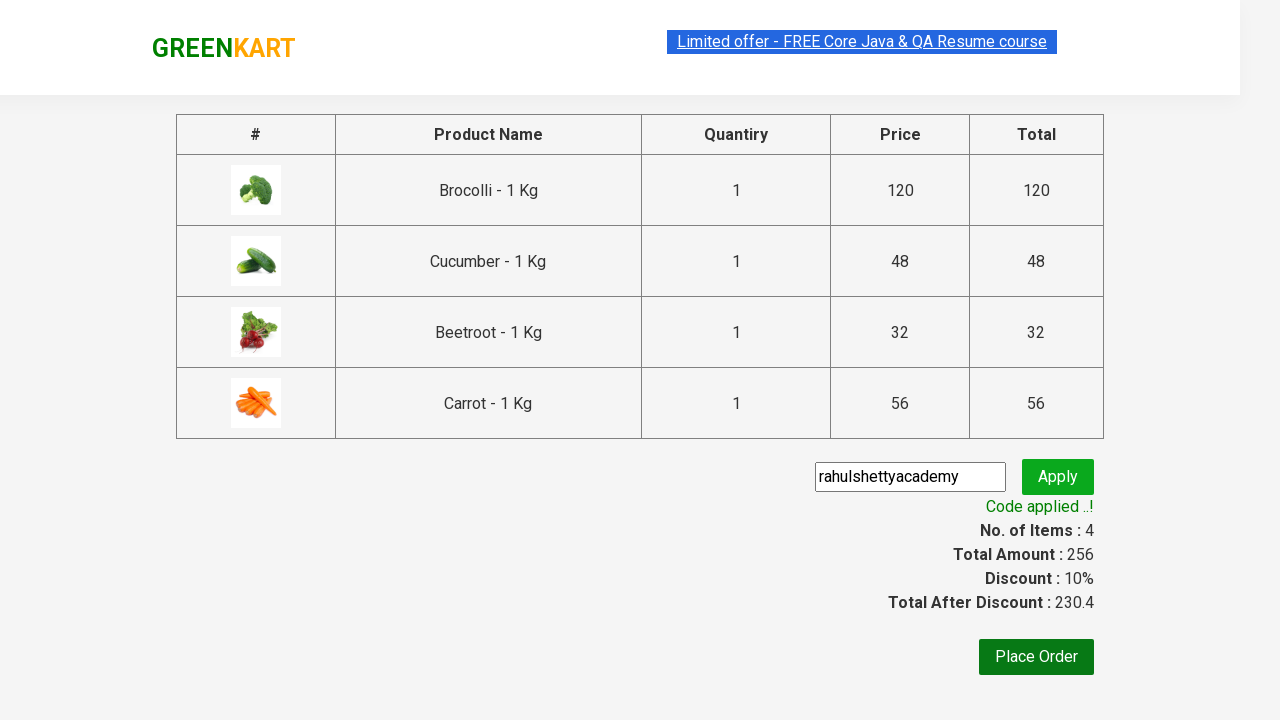

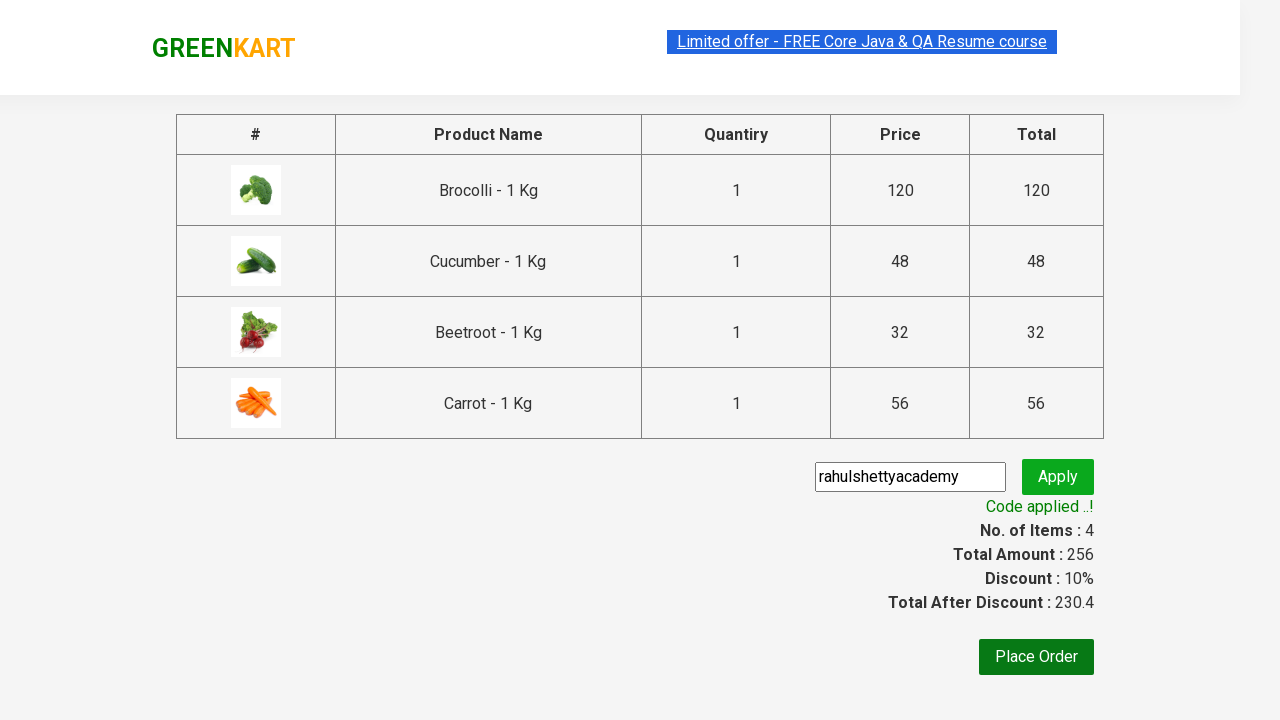